Tests opening a popup window and interacting with it

Starting URL: https://wcaquino.me/selenium/componentes.html

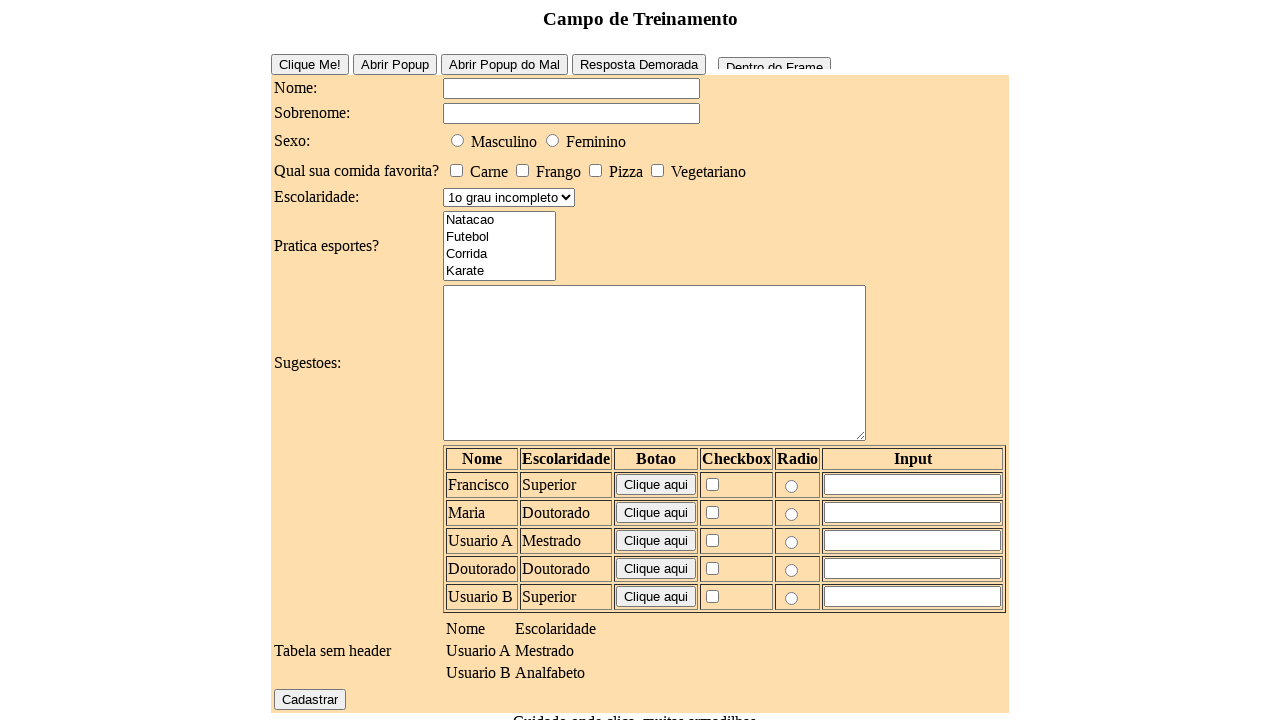

Clicked button to open popup window at (394, 64) on #buttonPopUpEasy
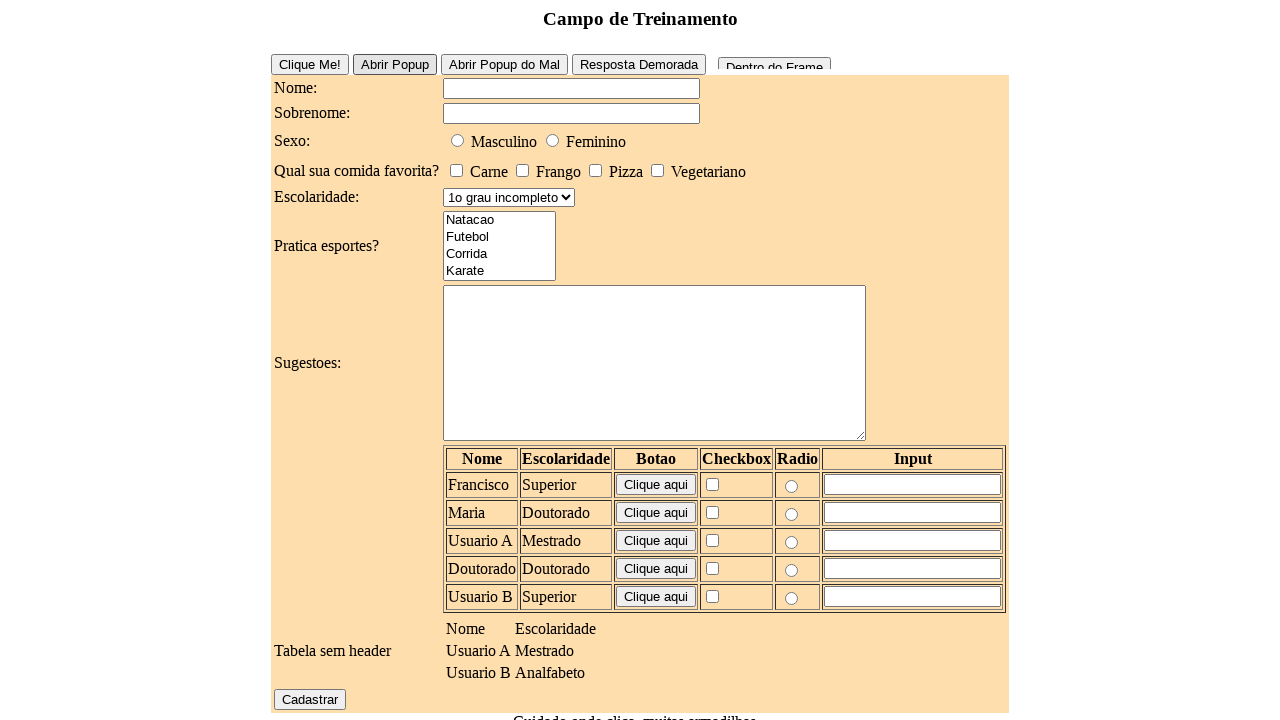

Popup window opened and captured
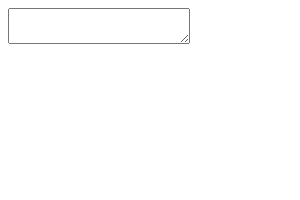

Filled textarea in popup with 'Vai dar certo' on textarea
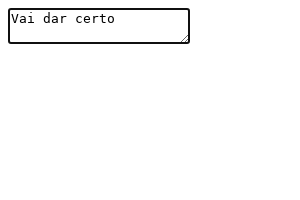

Closed popup window
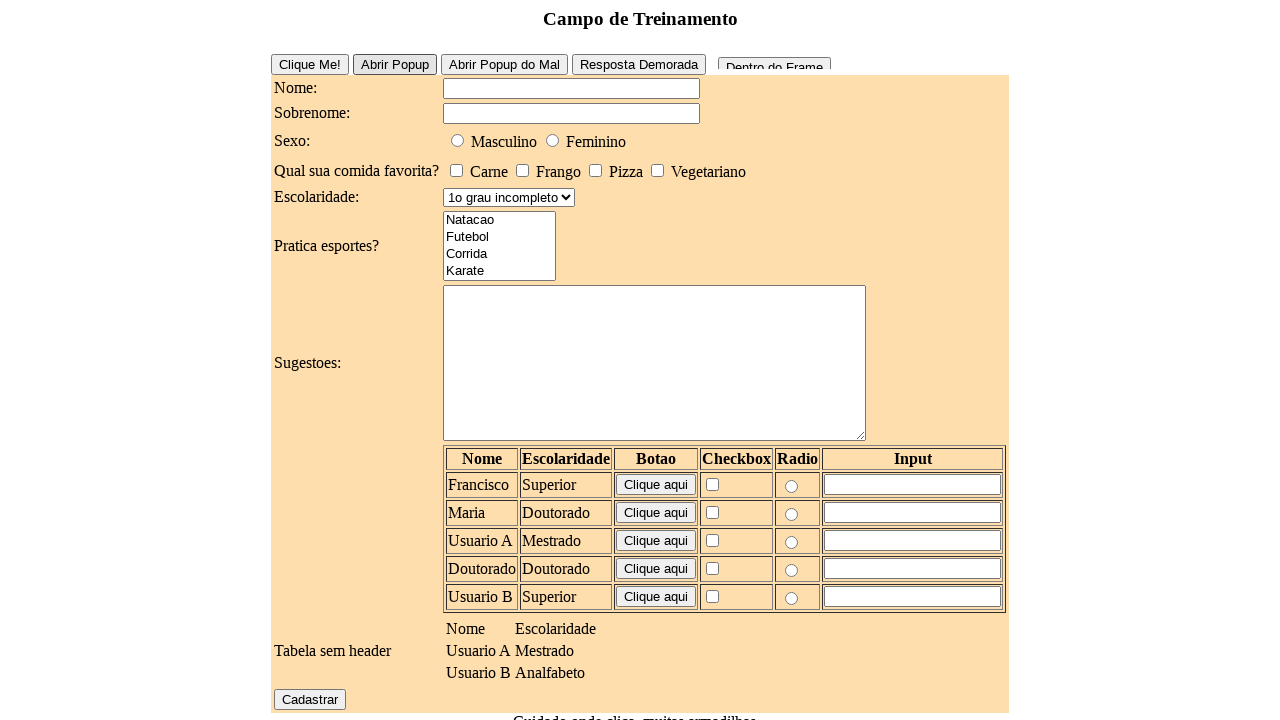

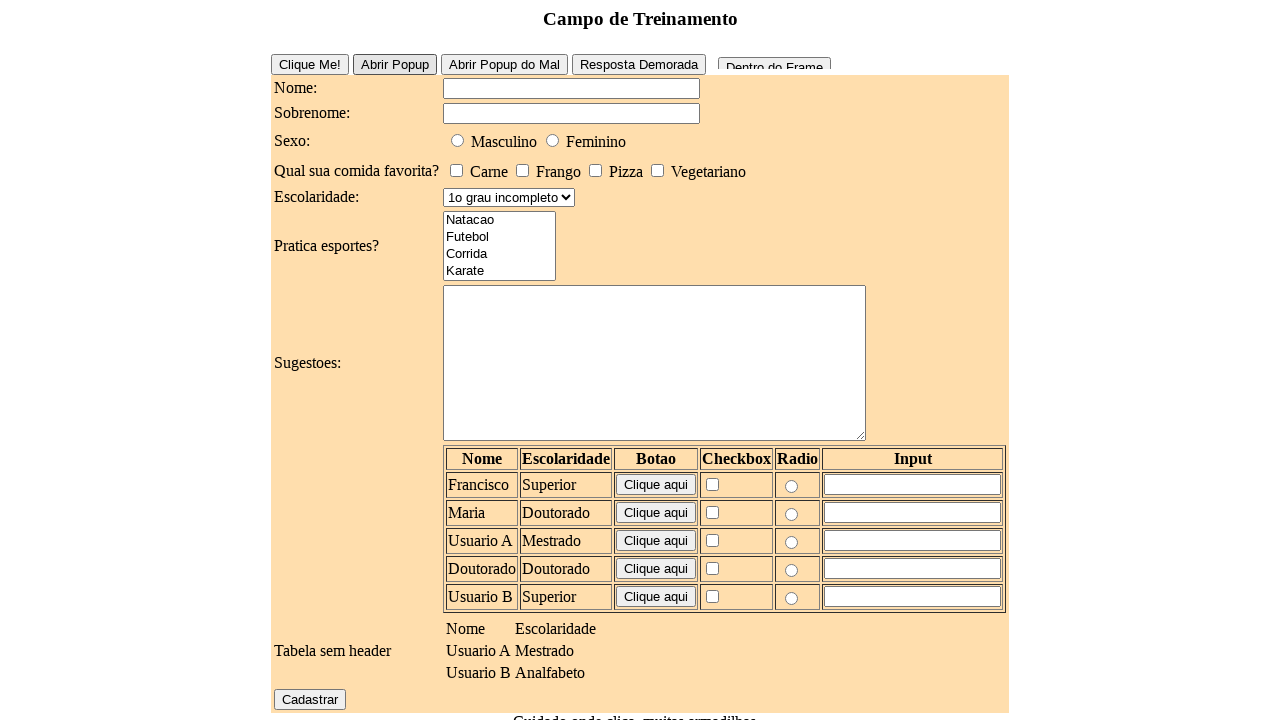